Tests click button functionality on DemoQA by navigating to the elements page, clicking on the Buttons section, clicking the "Click Me" button, and verifying a dynamic message appears.

Starting URL: https://demoqa.com/elements

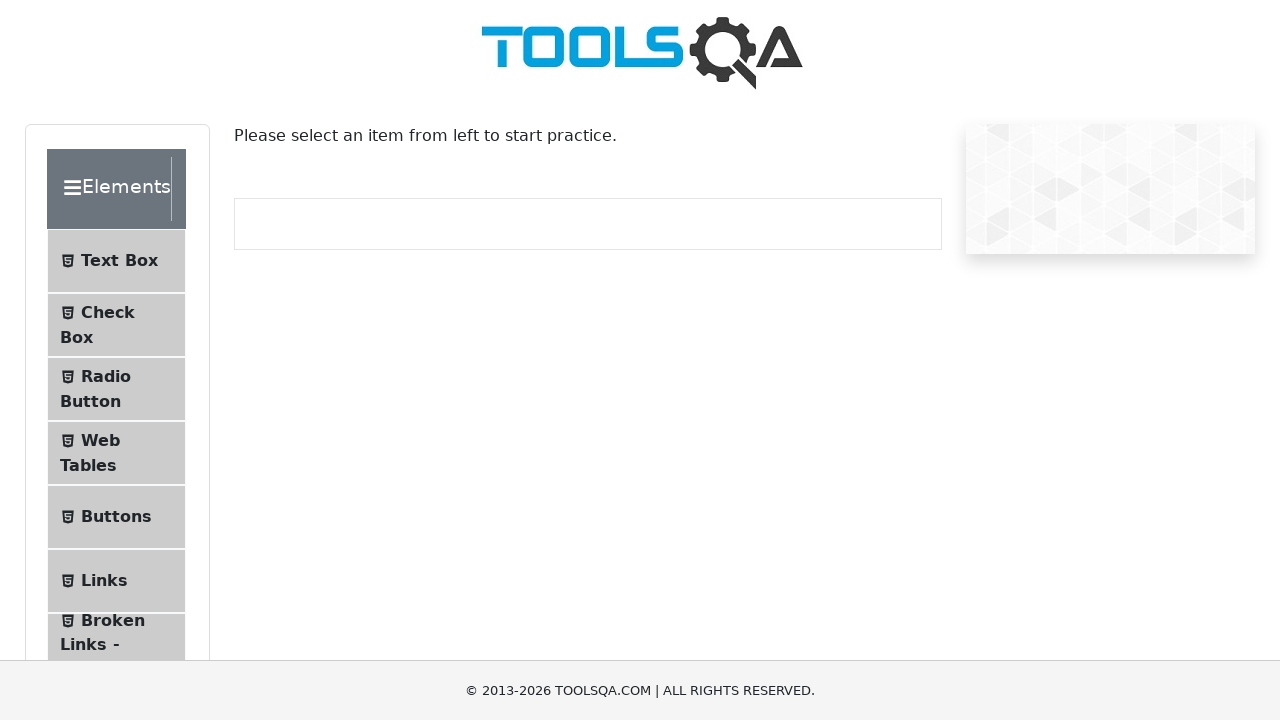

Clicked on Buttons menu item in sidebar at (116, 517) on #item-4
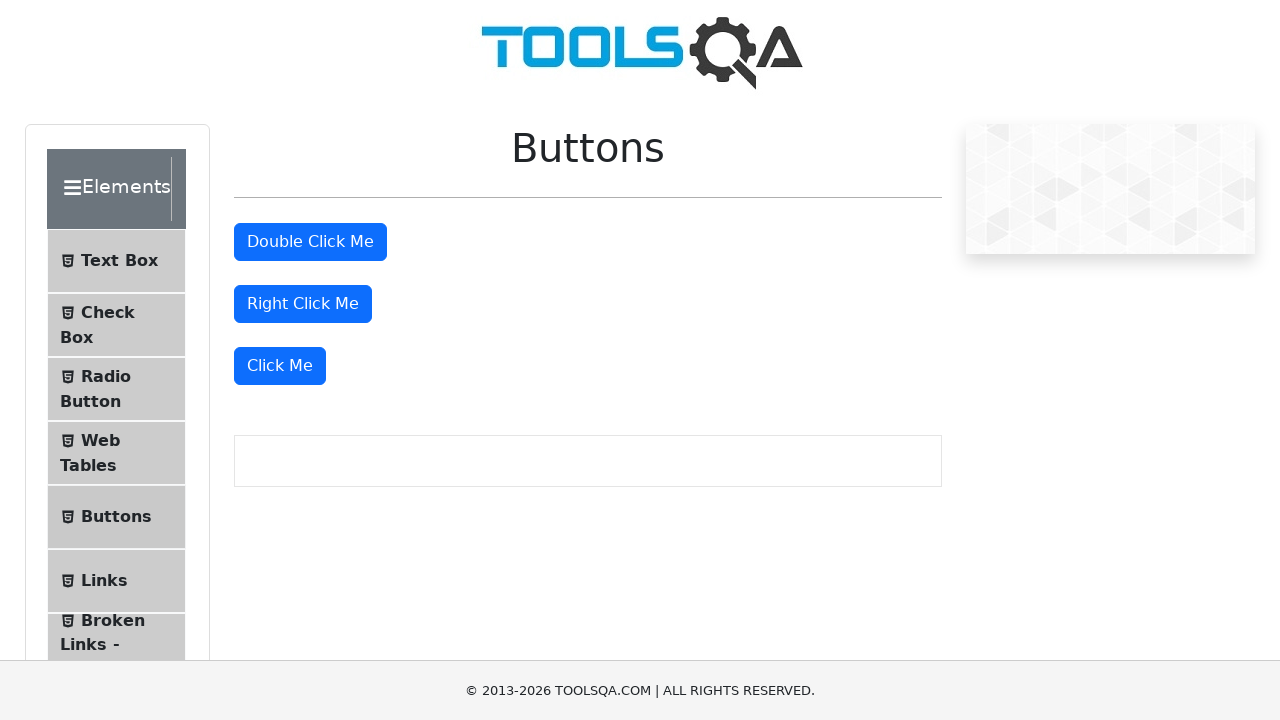

Clicked the 'Click Me' button at (280, 366) on xpath=//button[text()='Click Me']
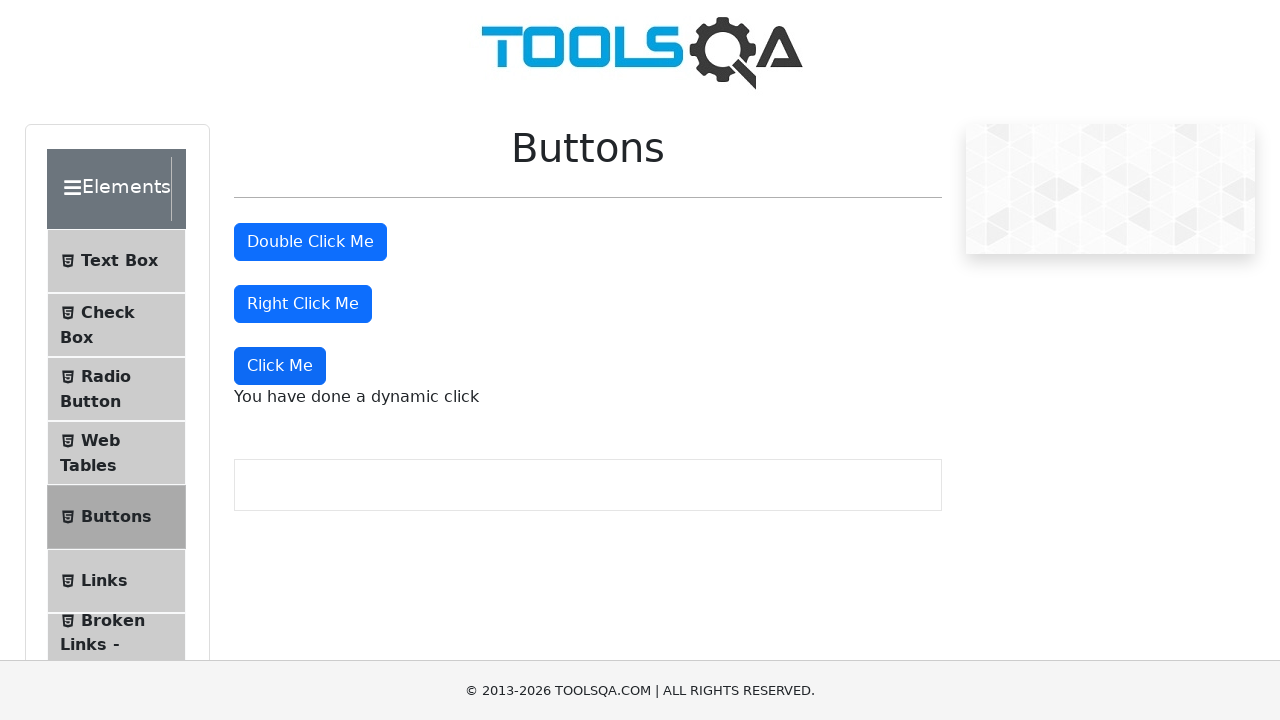

Dynamic click message appeared
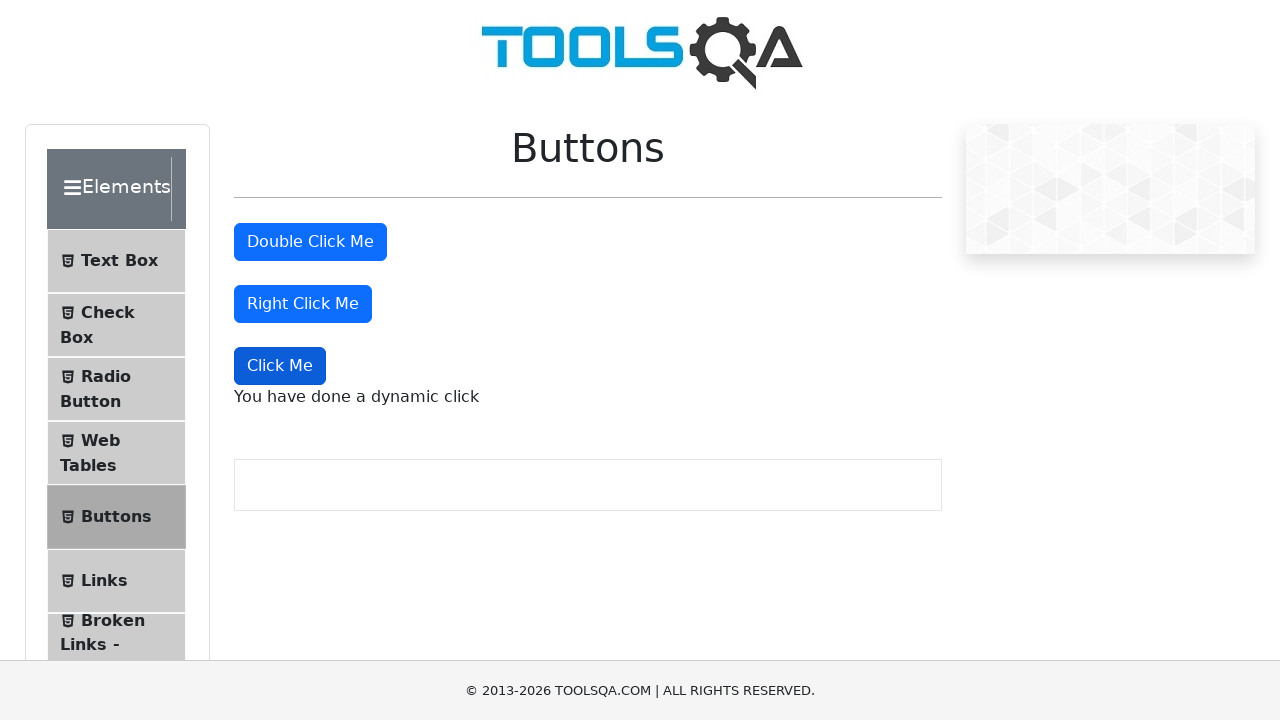

Retrieved dynamic message text: You have done a dynamic click
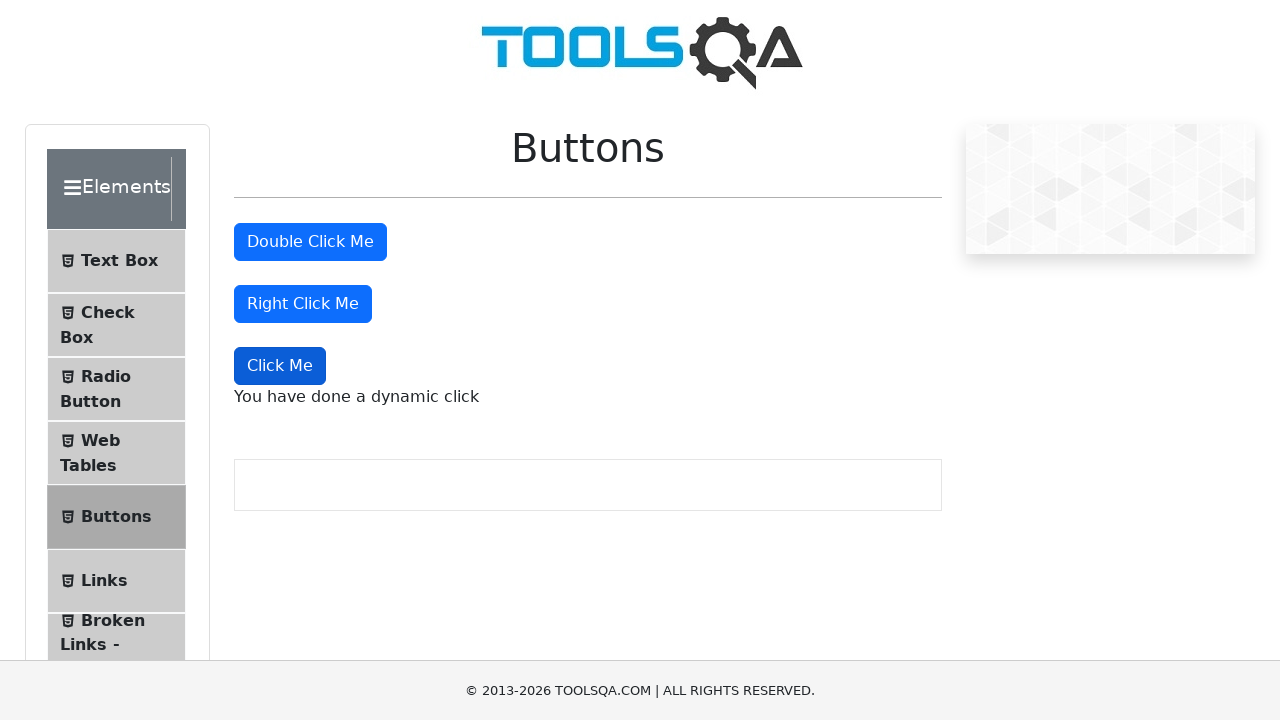

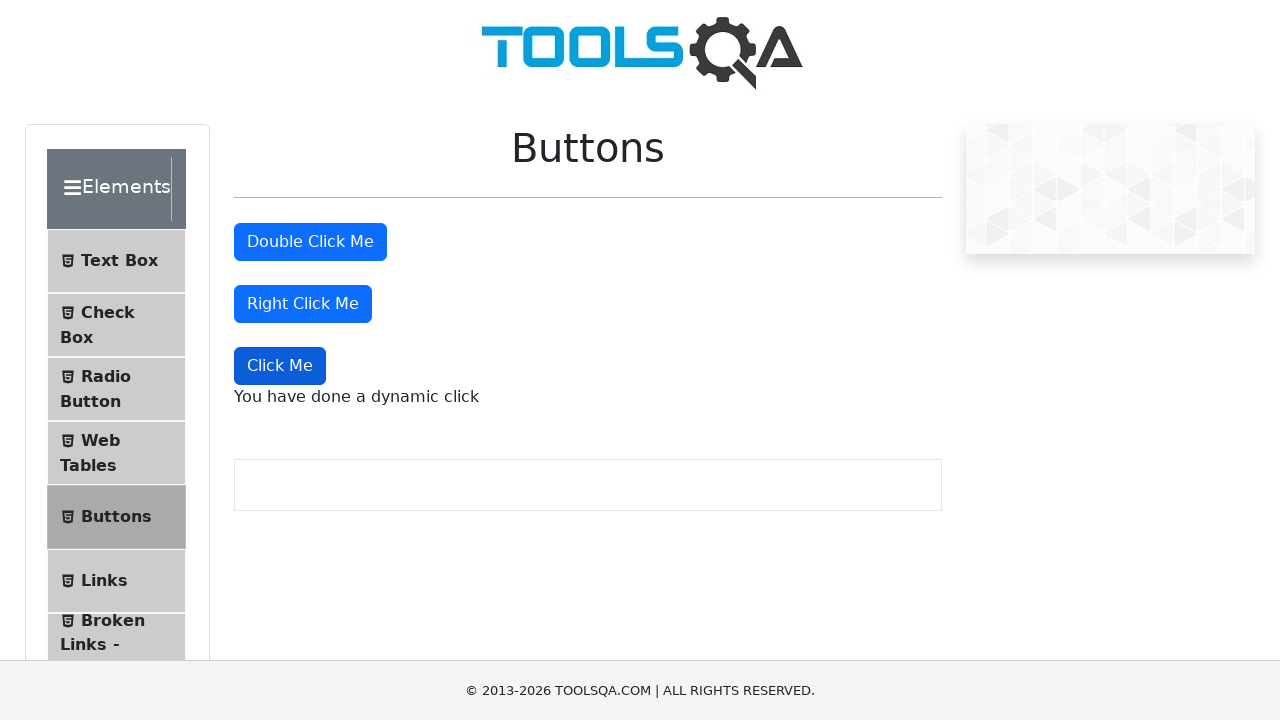